Tests text box functionality by navigating to demoqa.com, clicking on Elements, then Text Box, filling in name, email, current address, and permanent address fields, and submitting the form

Starting URL: https://demoqa.com/

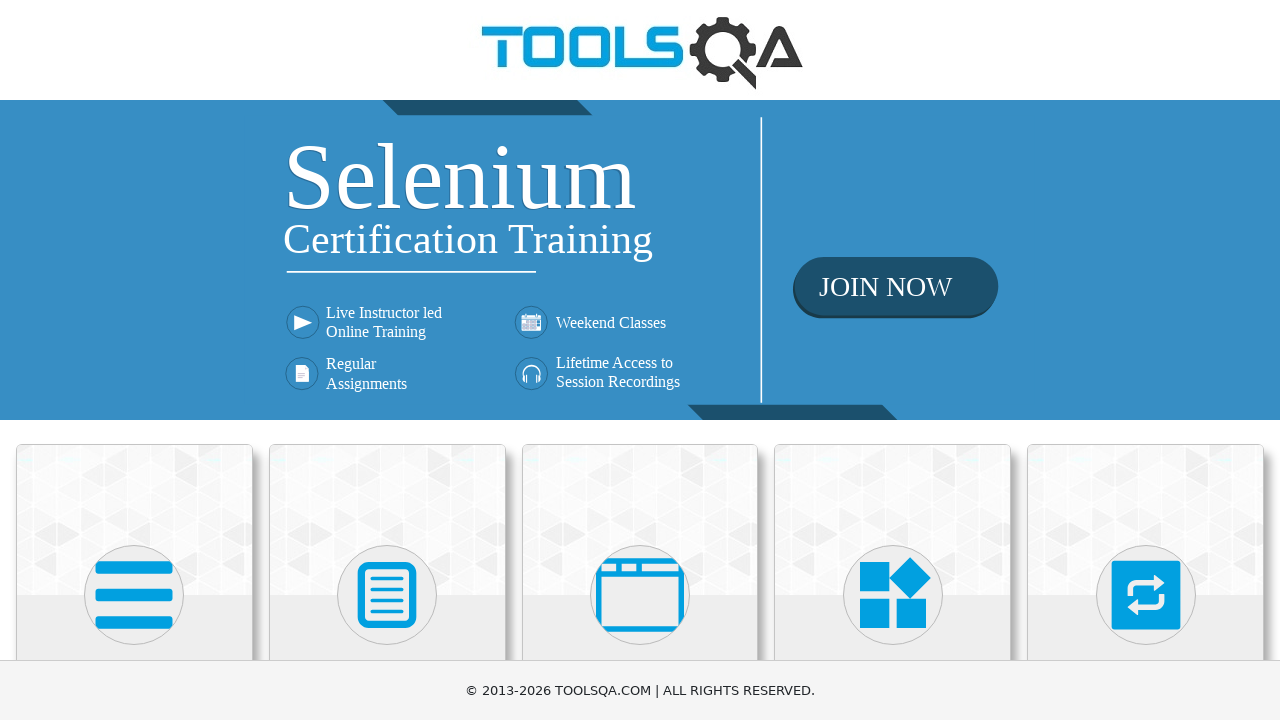

Clicked on Elements section at (134, 360) on text=Elements
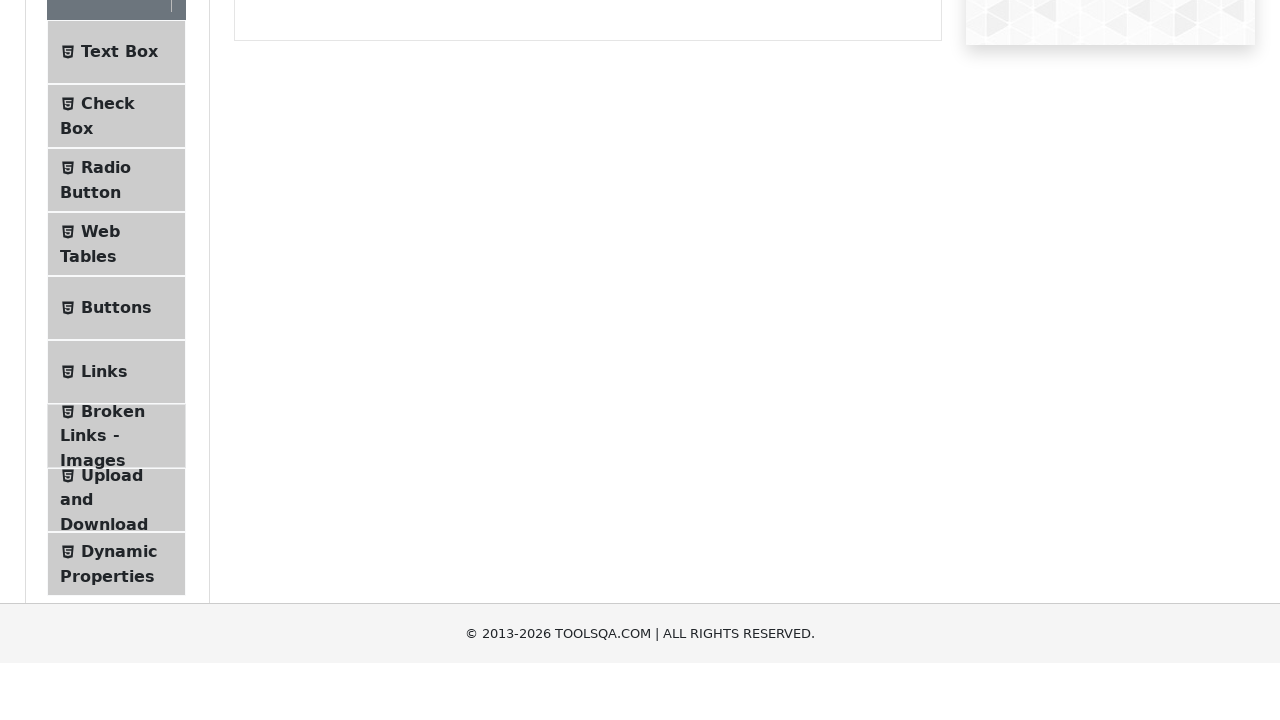

Clicked on Text Box menu item at (119, 261) on text=Text Box
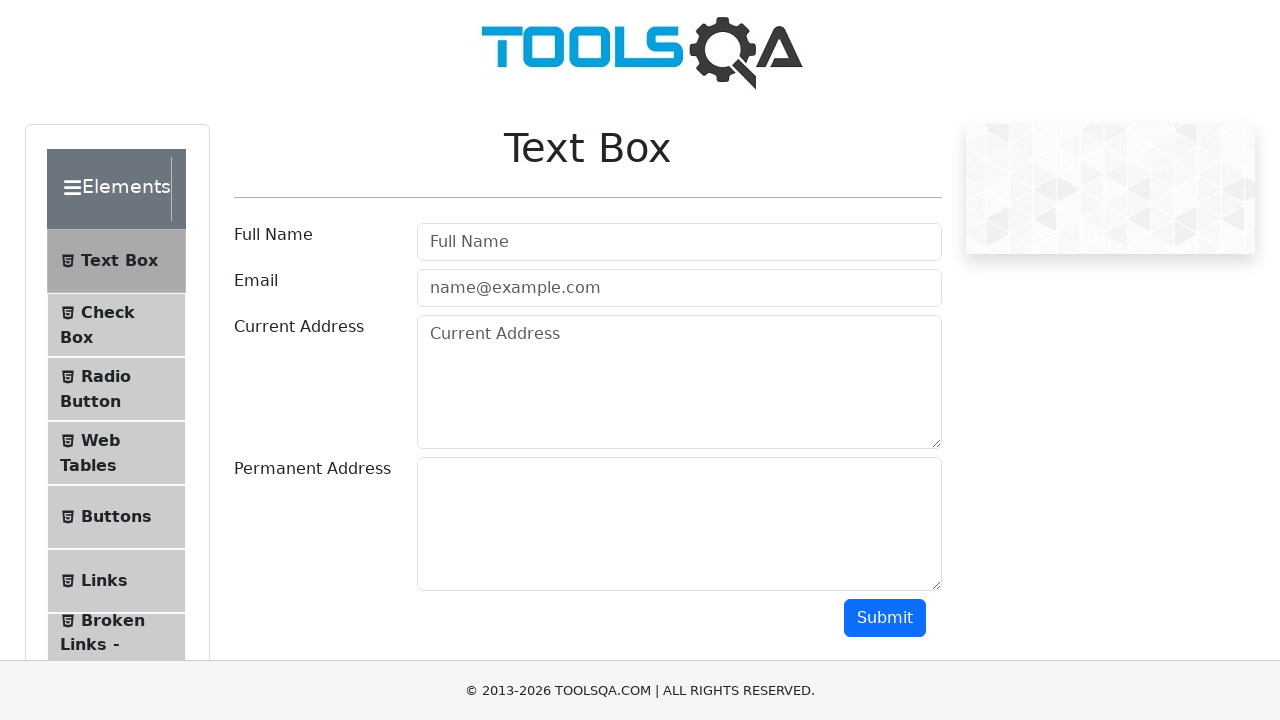

Filled name field with 'John Smith' on #userName
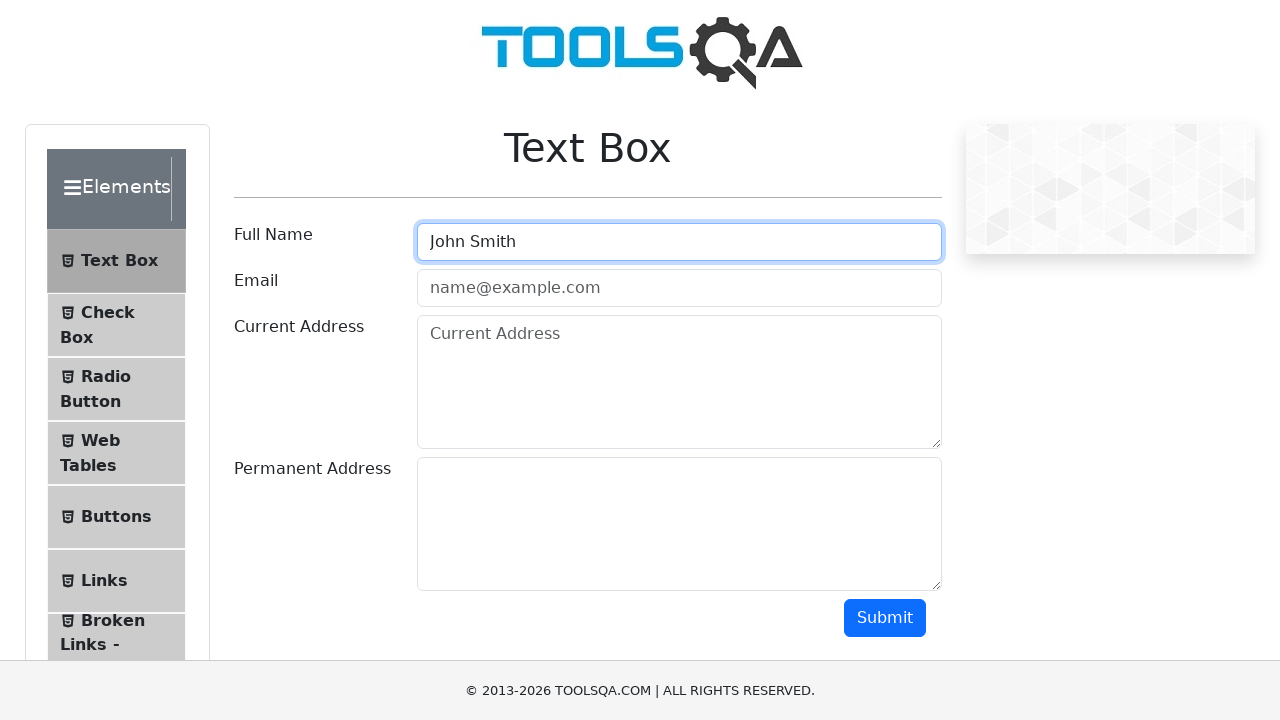

Filled email field with 'johnsmith@gmail.com' on #userEmail
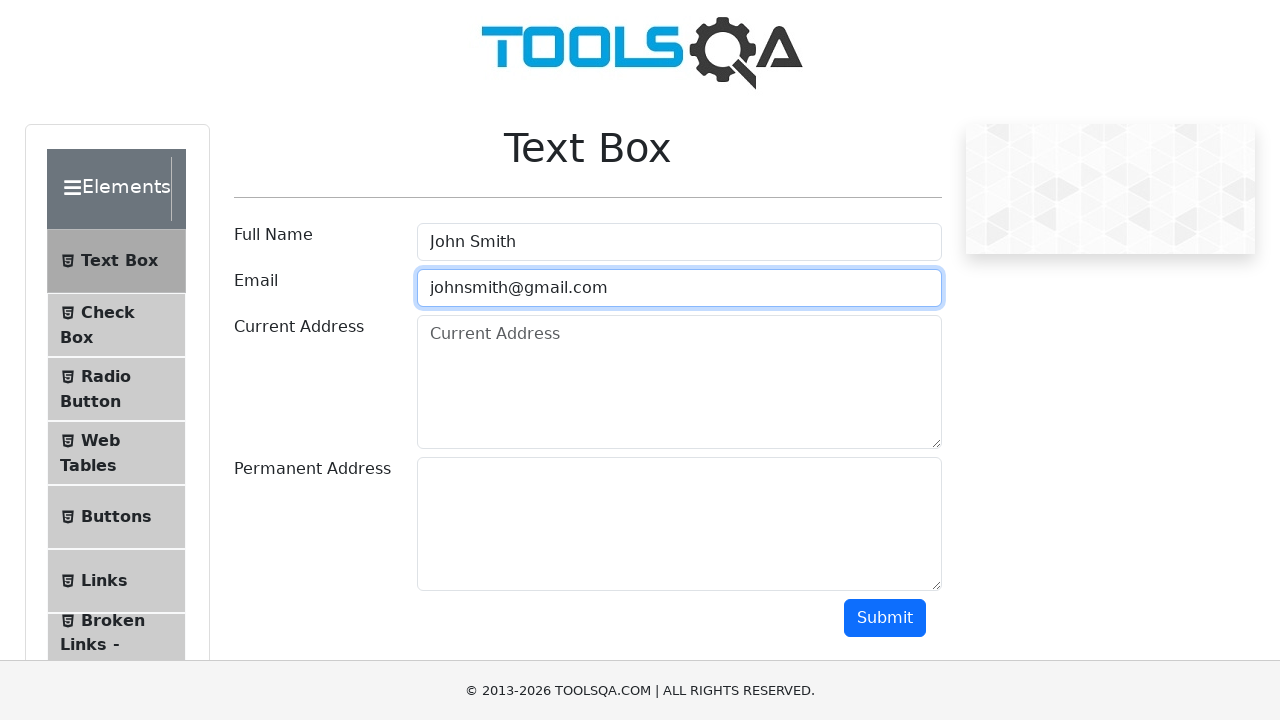

Filled current address field with '123 Main Street, Test City' on #currentAddress
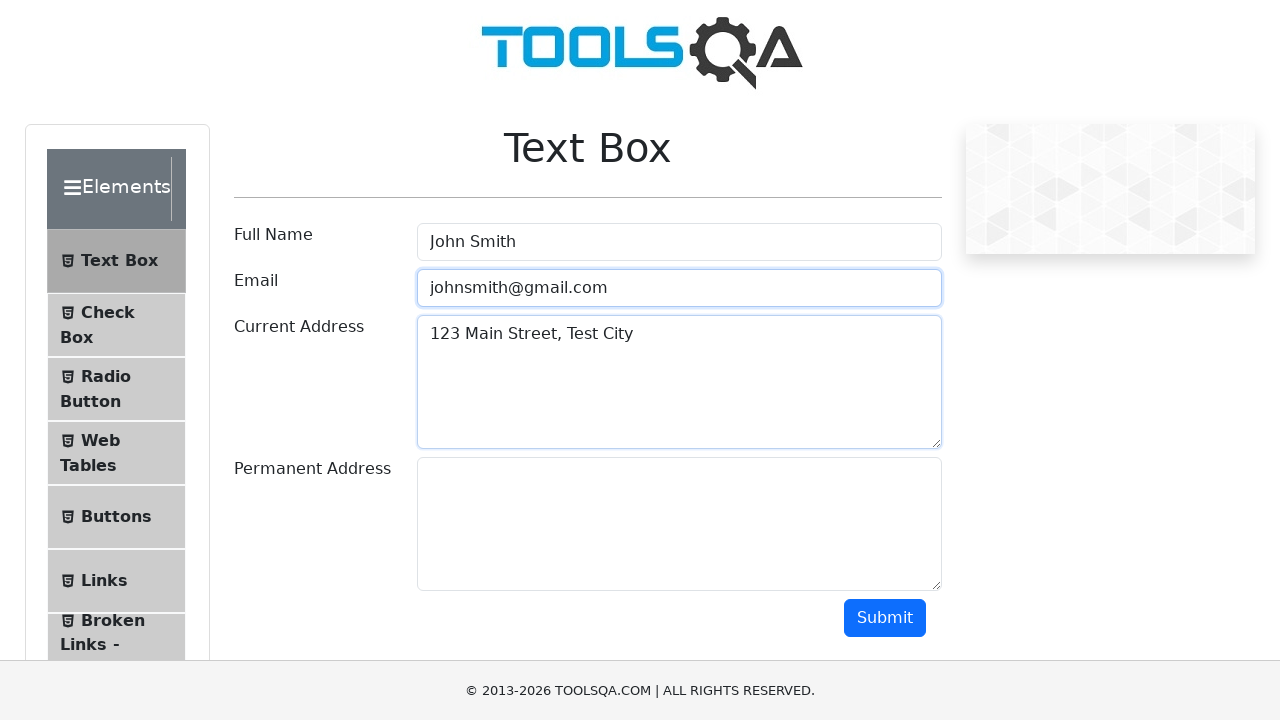

Filled permanent address field with '456 Oak Avenue, Sample Town' on #permanentAddress
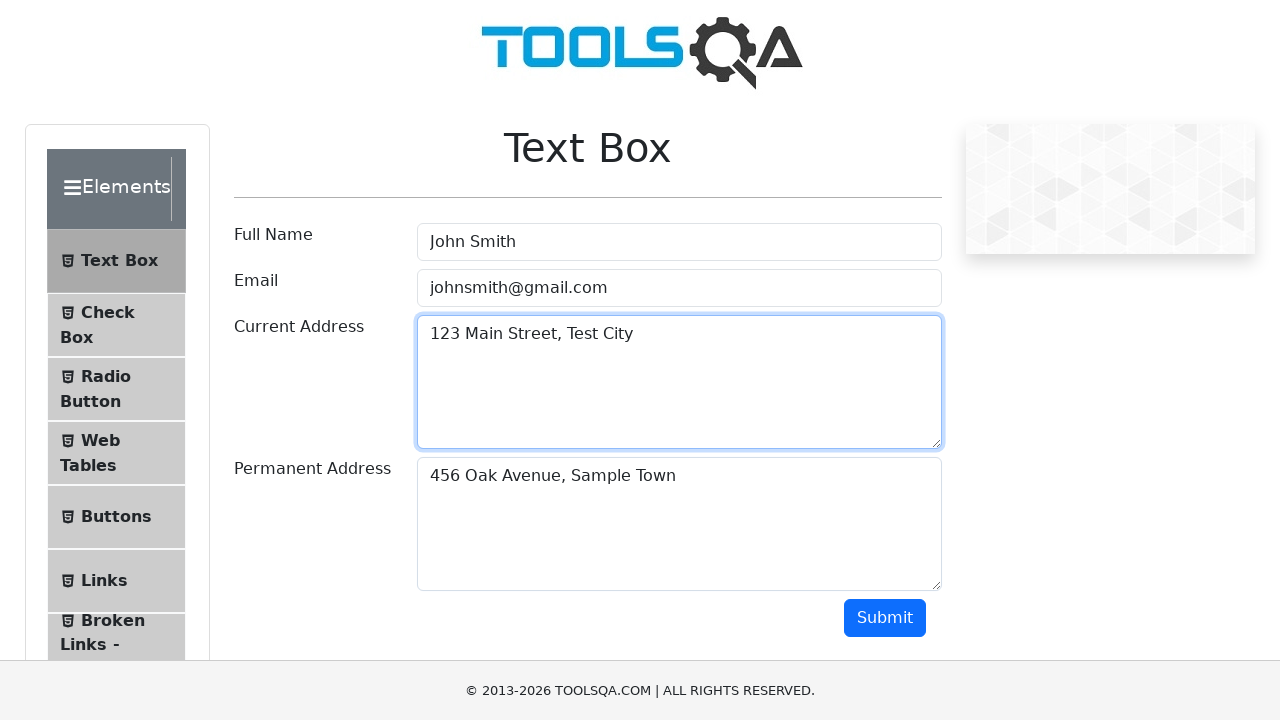

Clicked submit button to submit the form at (885, 618) on #submit
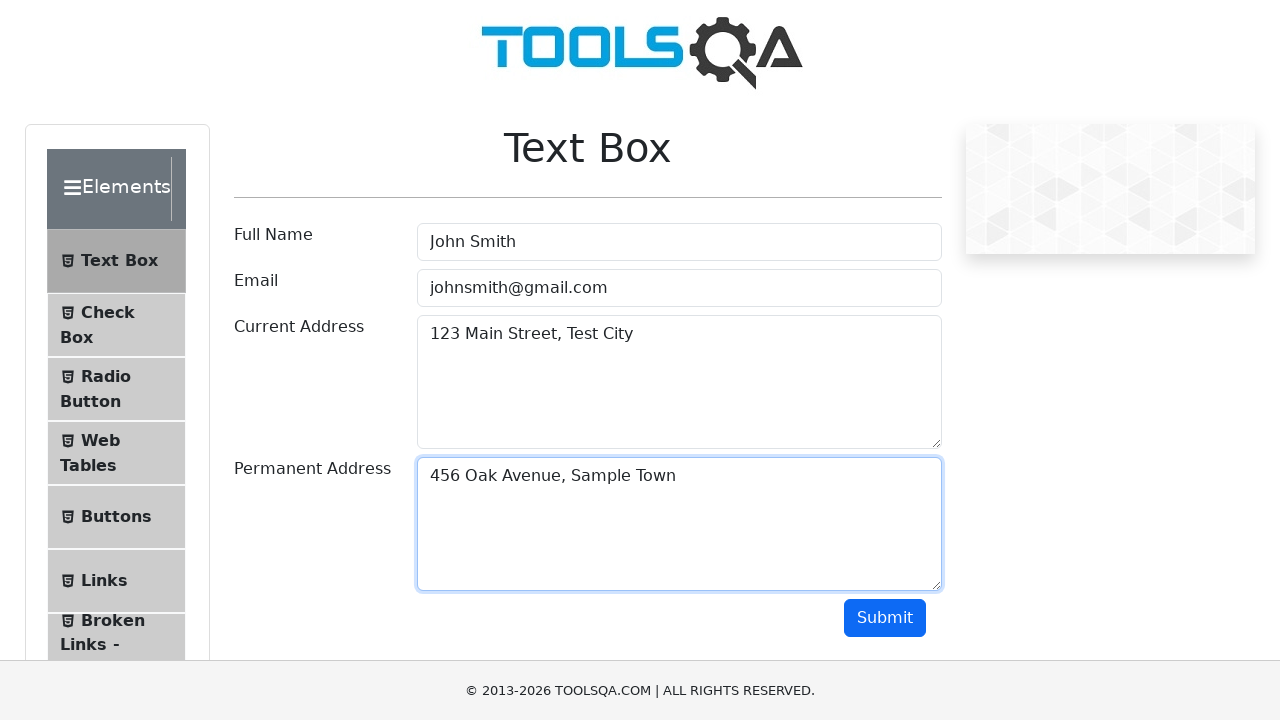

Form submission output became visible
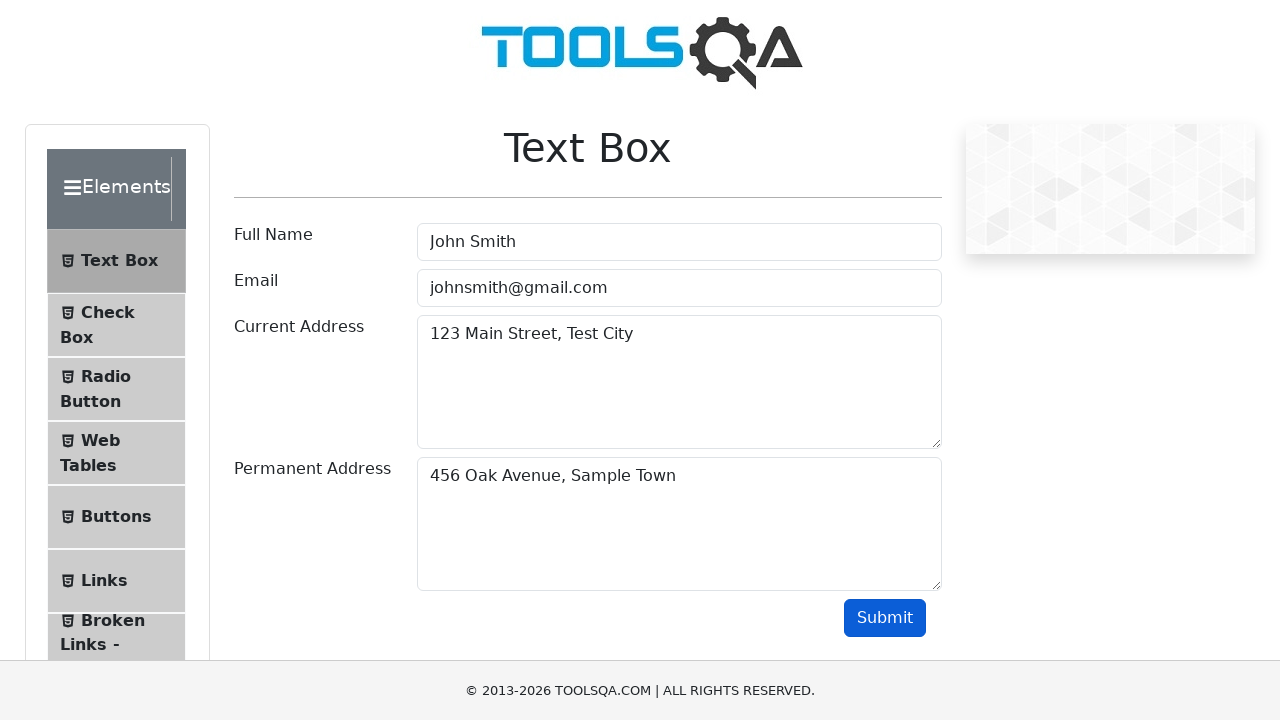

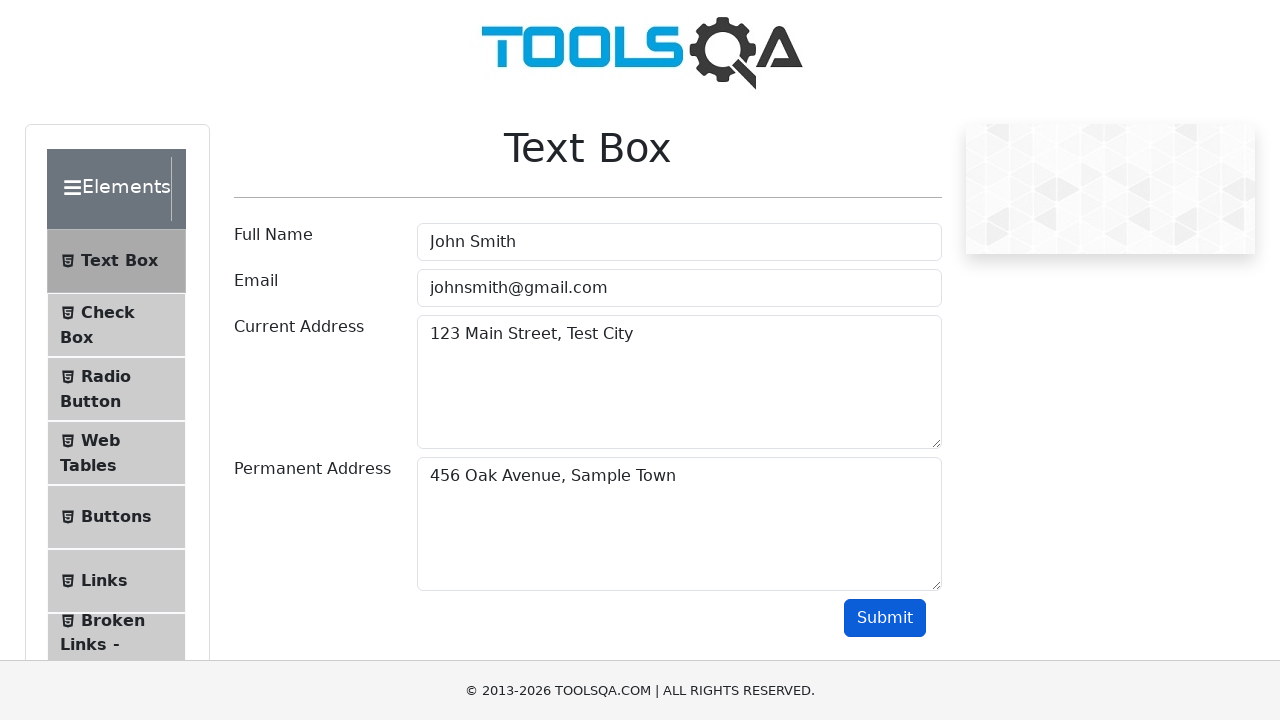